Tests right-click (context click) functionality on a text input field

Starting URL: https://trytestingthis.netlify.app/

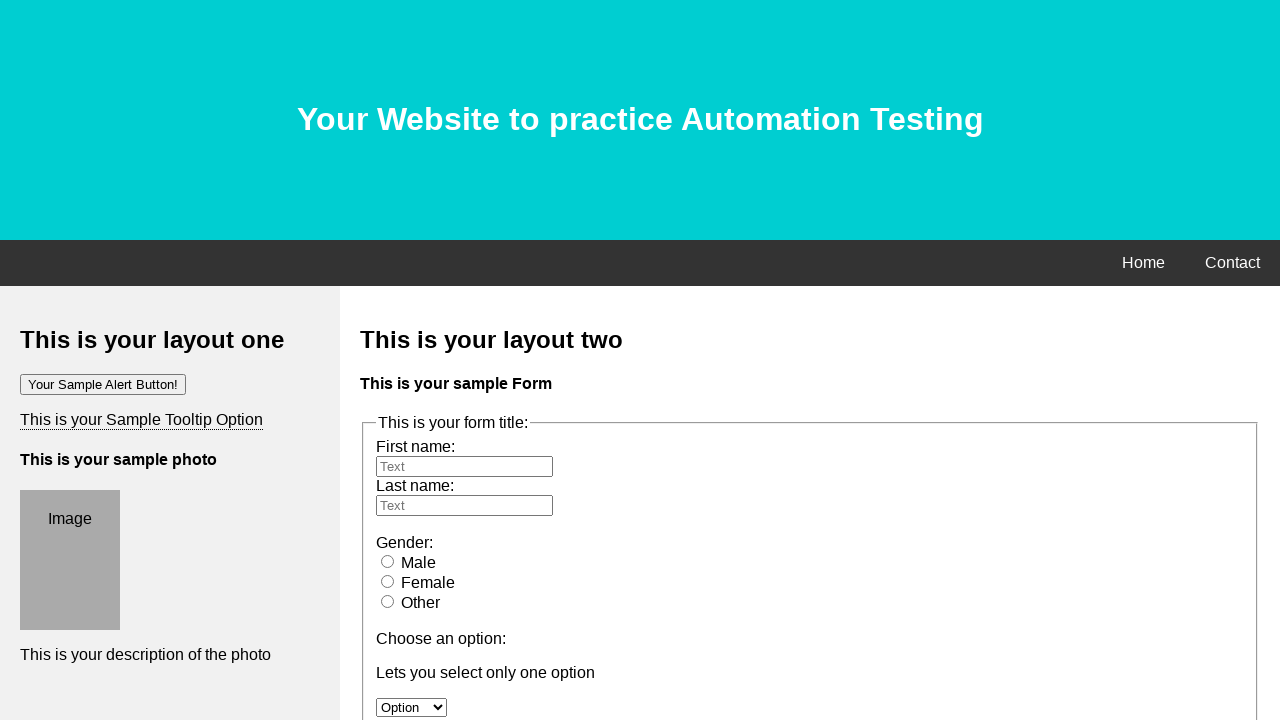

Navigated to https://trytestingthis.netlify.app/
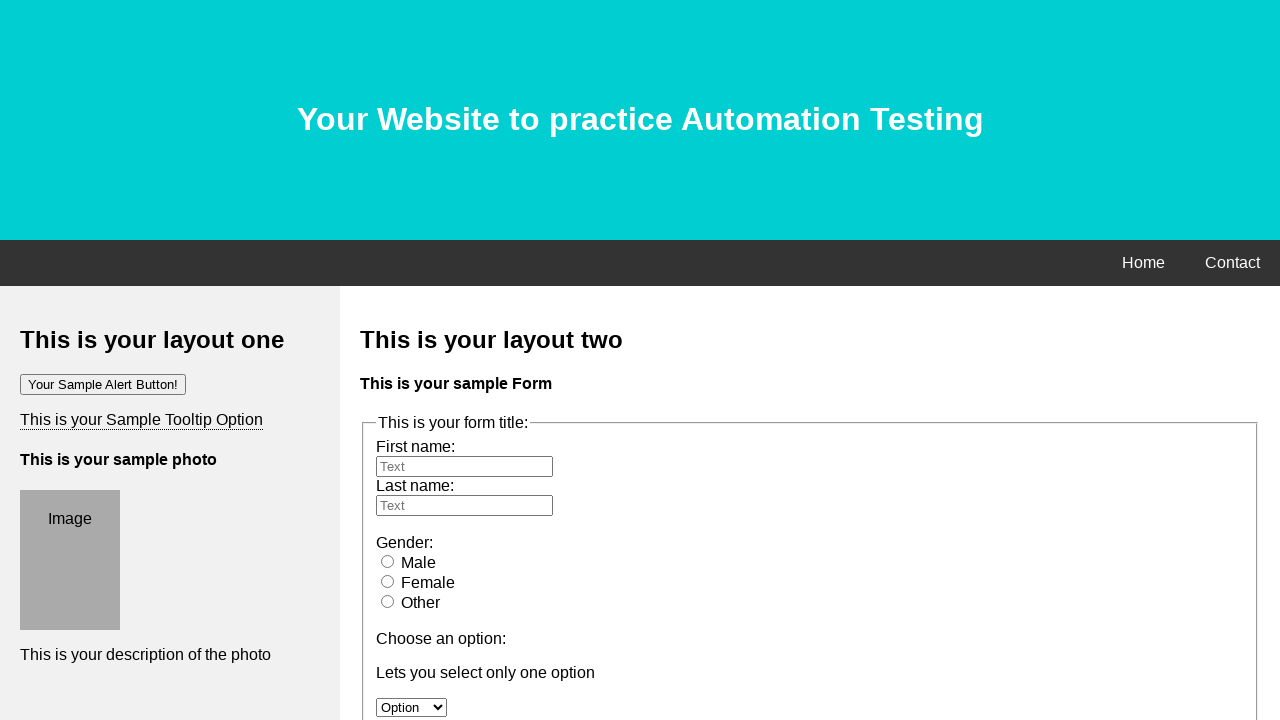

Right-clicked on the first name input field at (464, 466) on #fname
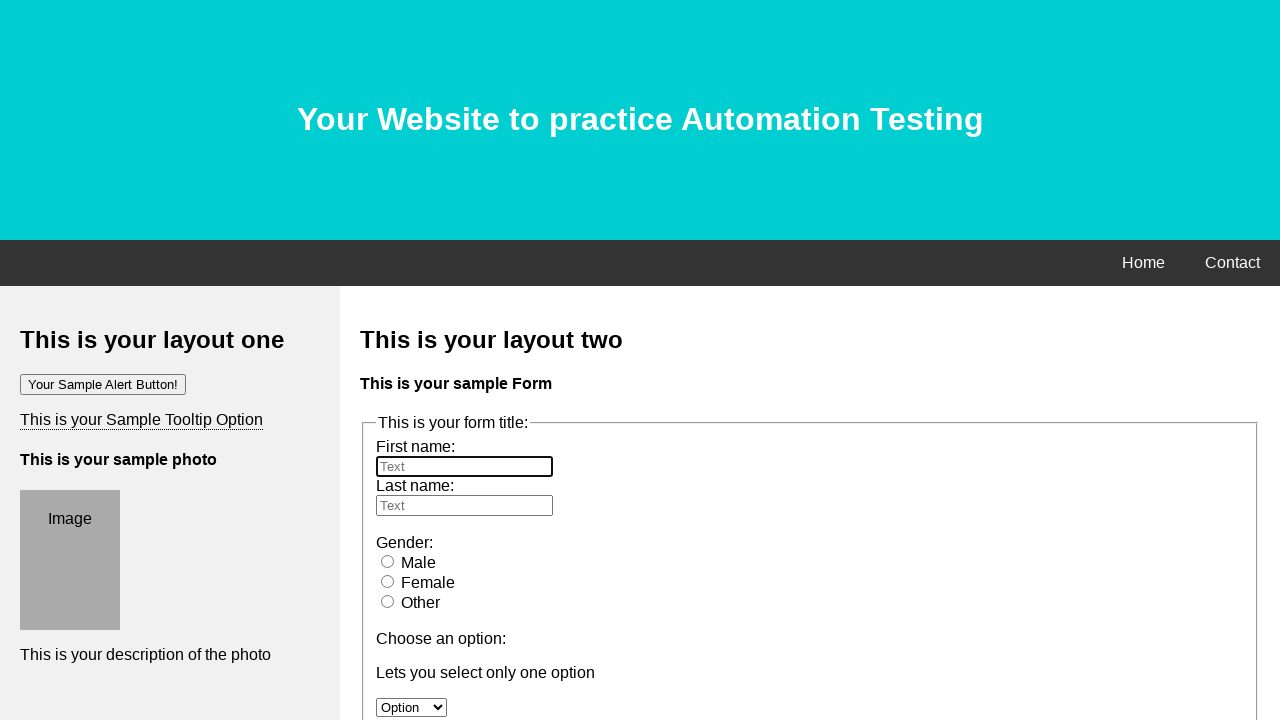

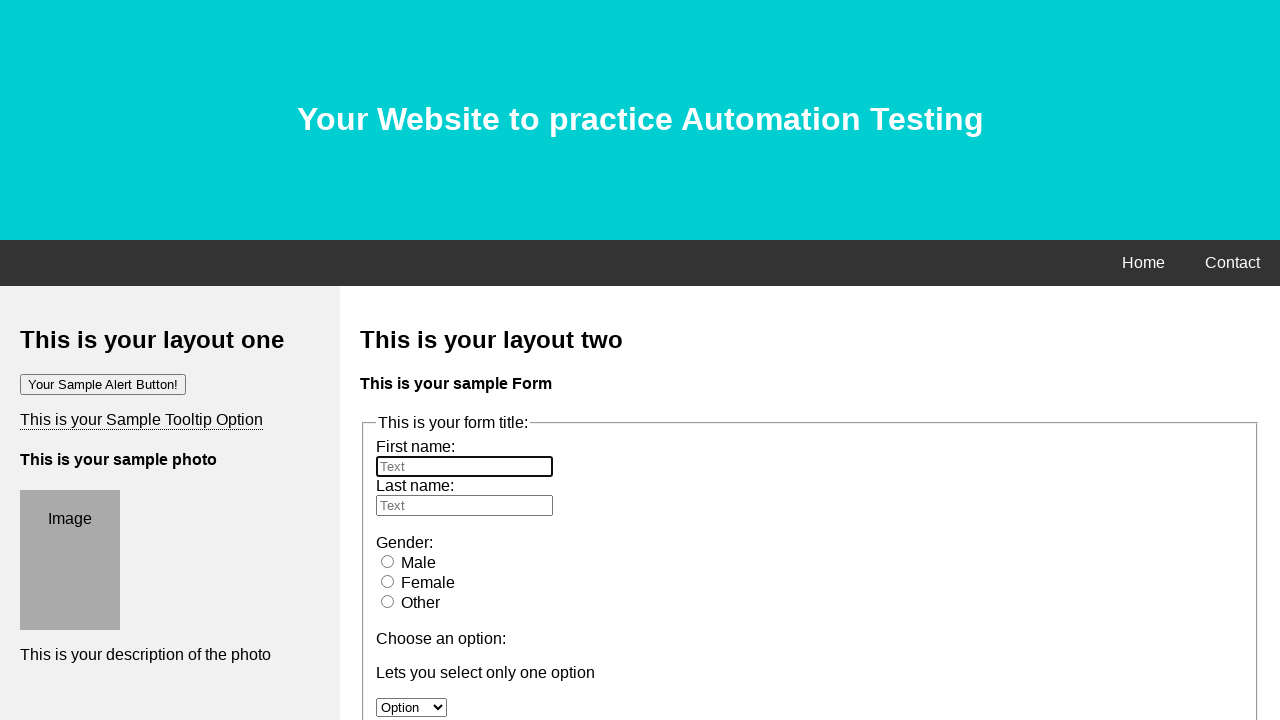